Tests an e-commerce flow by searching for products, adding a specific item to cart, and proceeding through checkout

Starting URL: https://rahulshettyacademy.com/seleniumPractise/#/

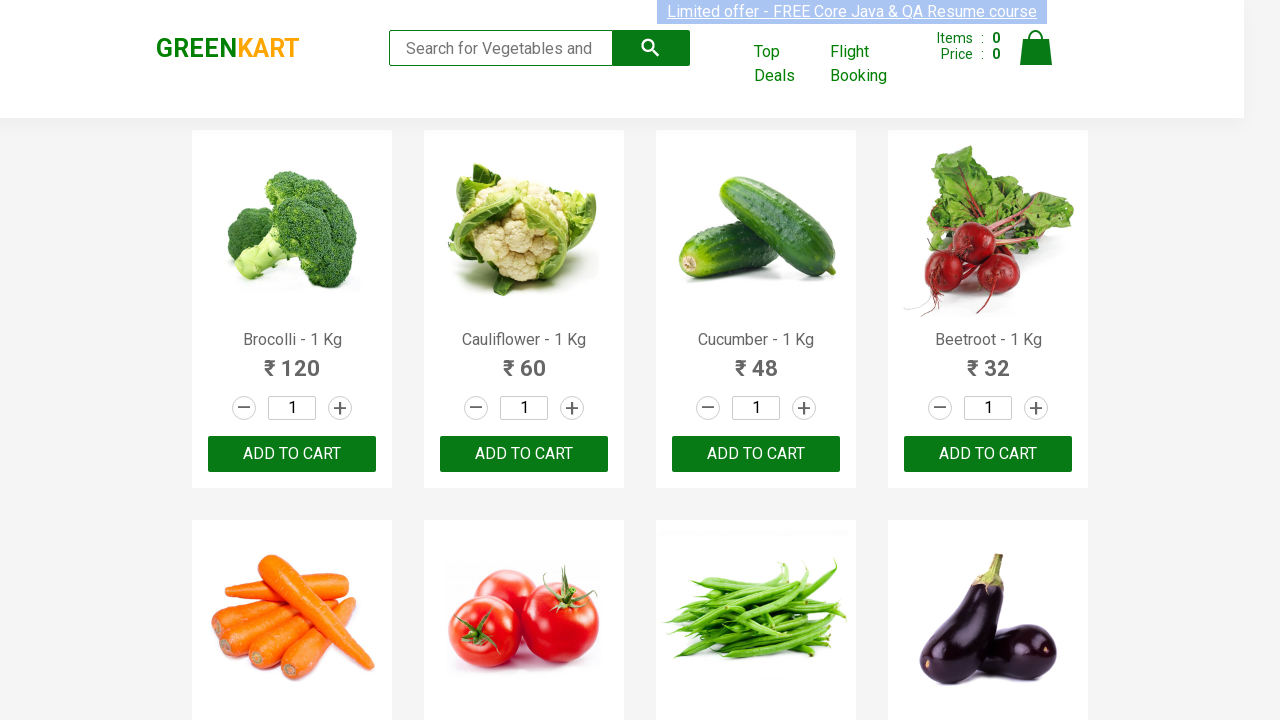

Filled search field with 'ca' to find products on .search-keyword
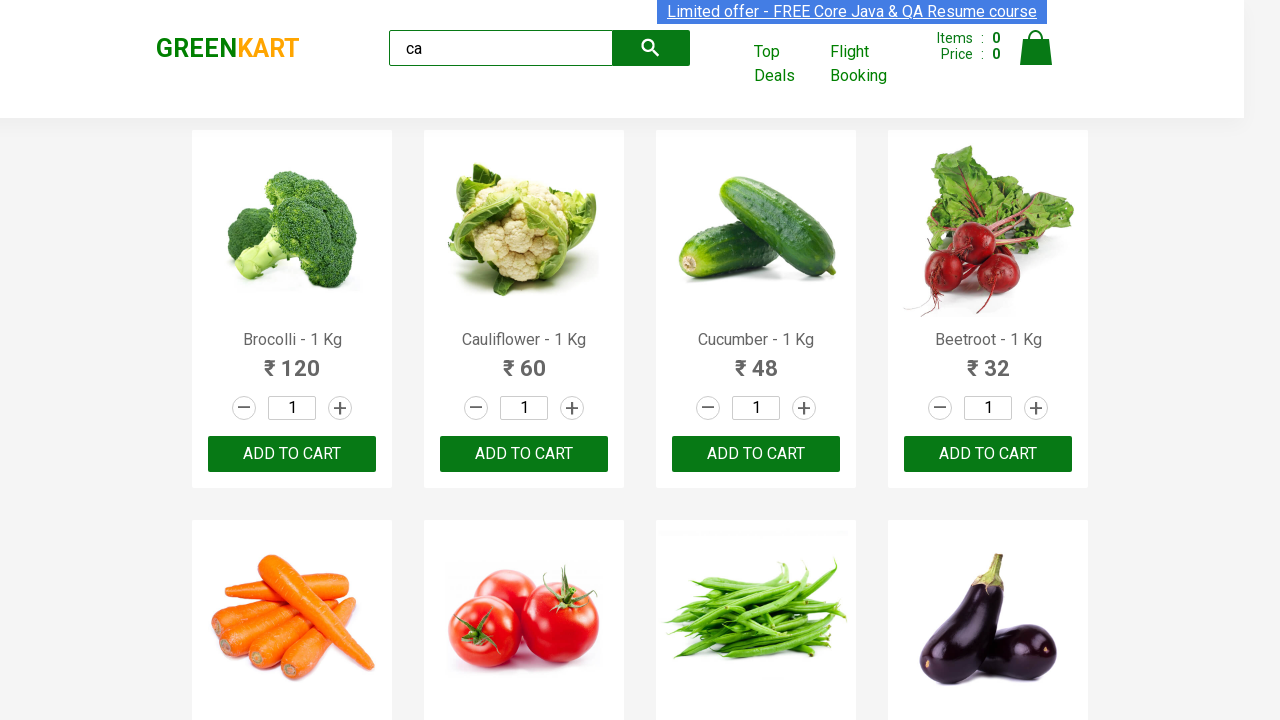

Waited for products to filter
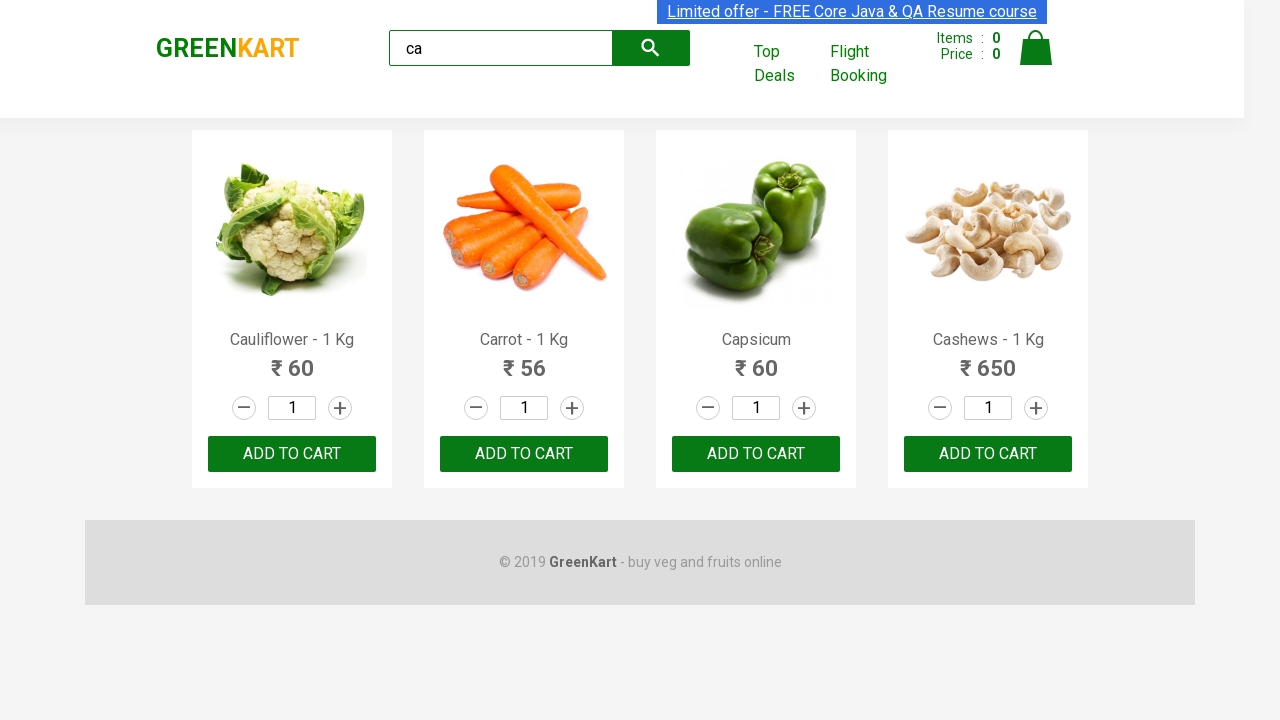

Retrieved list of filtered products
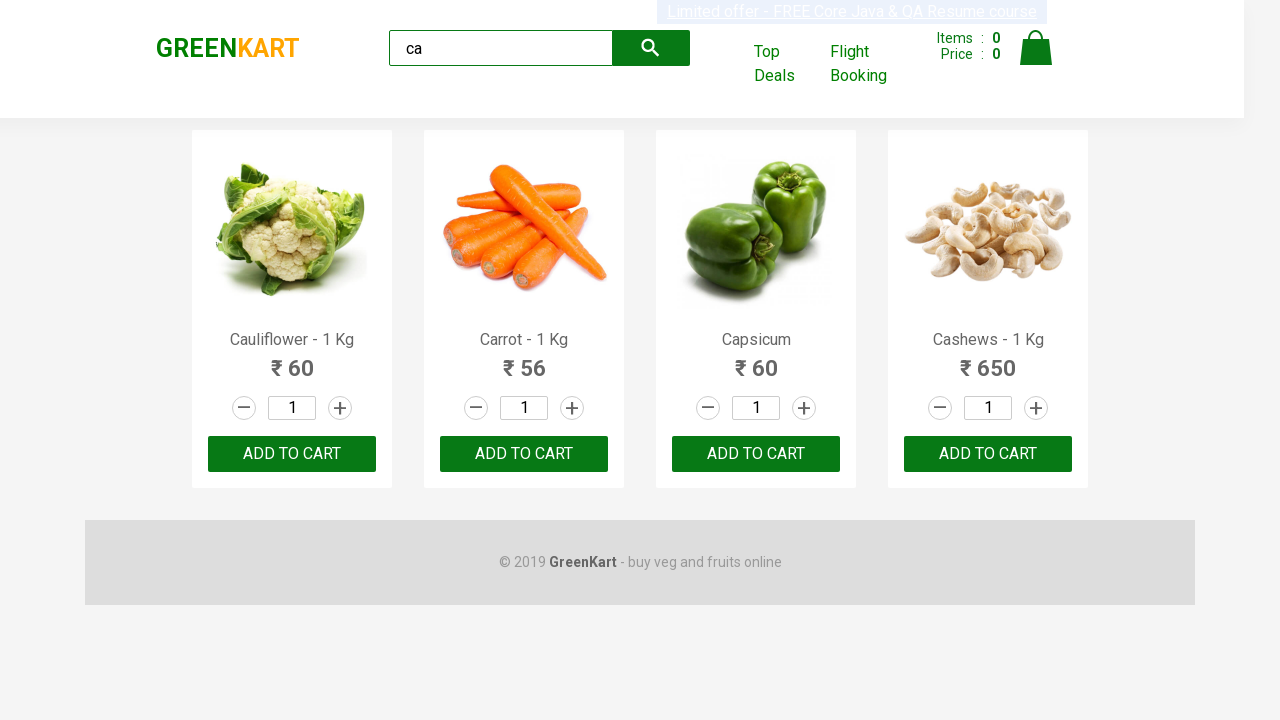

Found Cashews product and clicked 'Add to cart' button at (988, 454) on .products .product >> nth=3 >> button
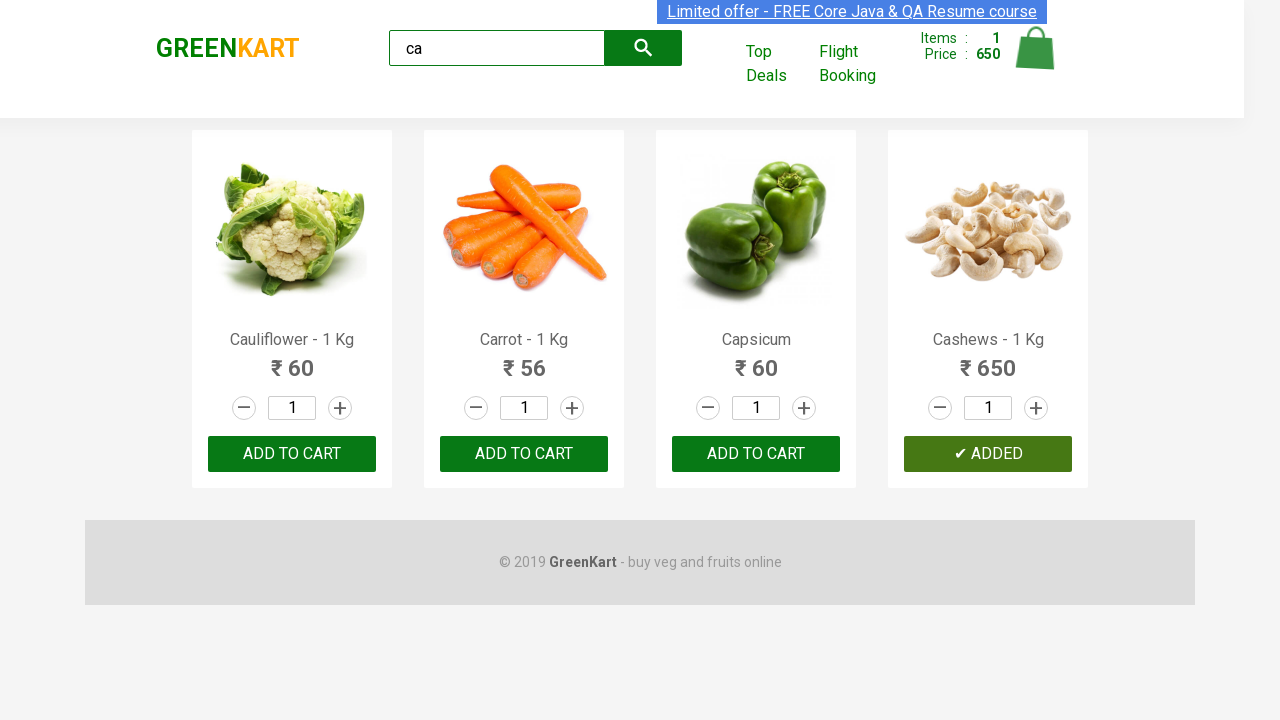

Clicked on cart icon to view cart at (1036, 48) on .cart-icon > img
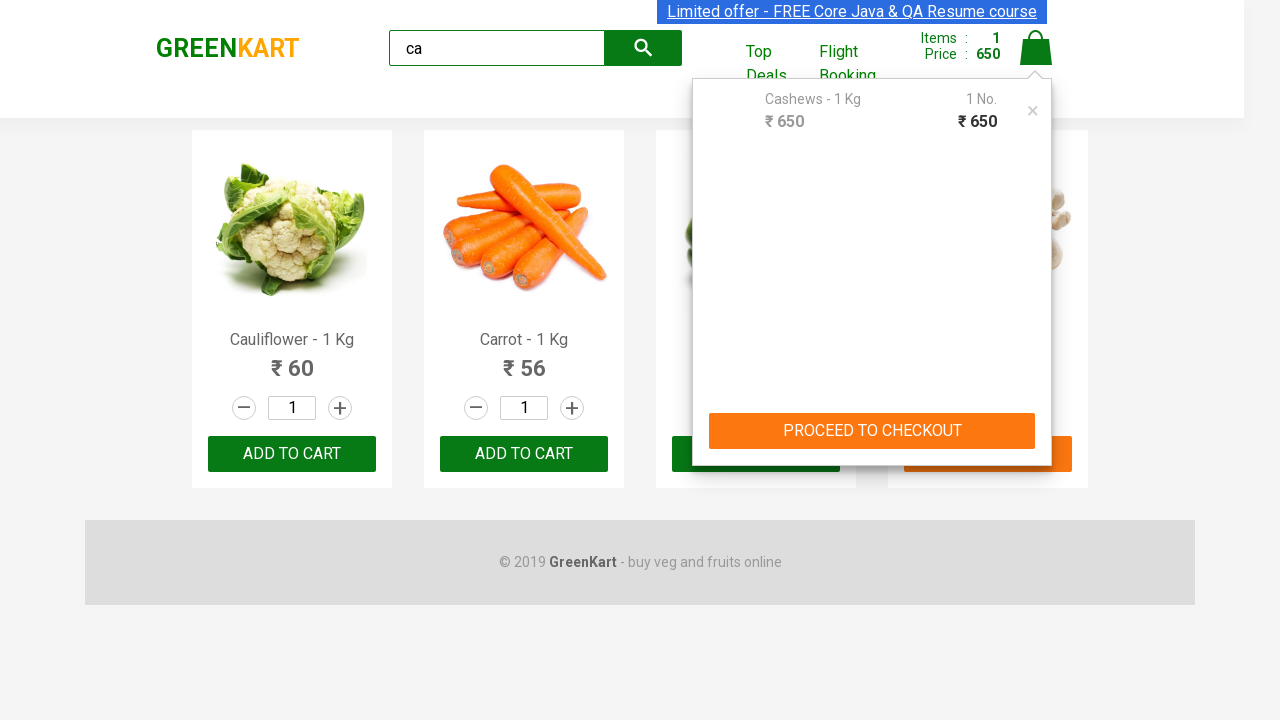

Clicked 'PROCEED TO CHECKOUT' button at (872, 431) on text=PROCEED TO CHECKOUT
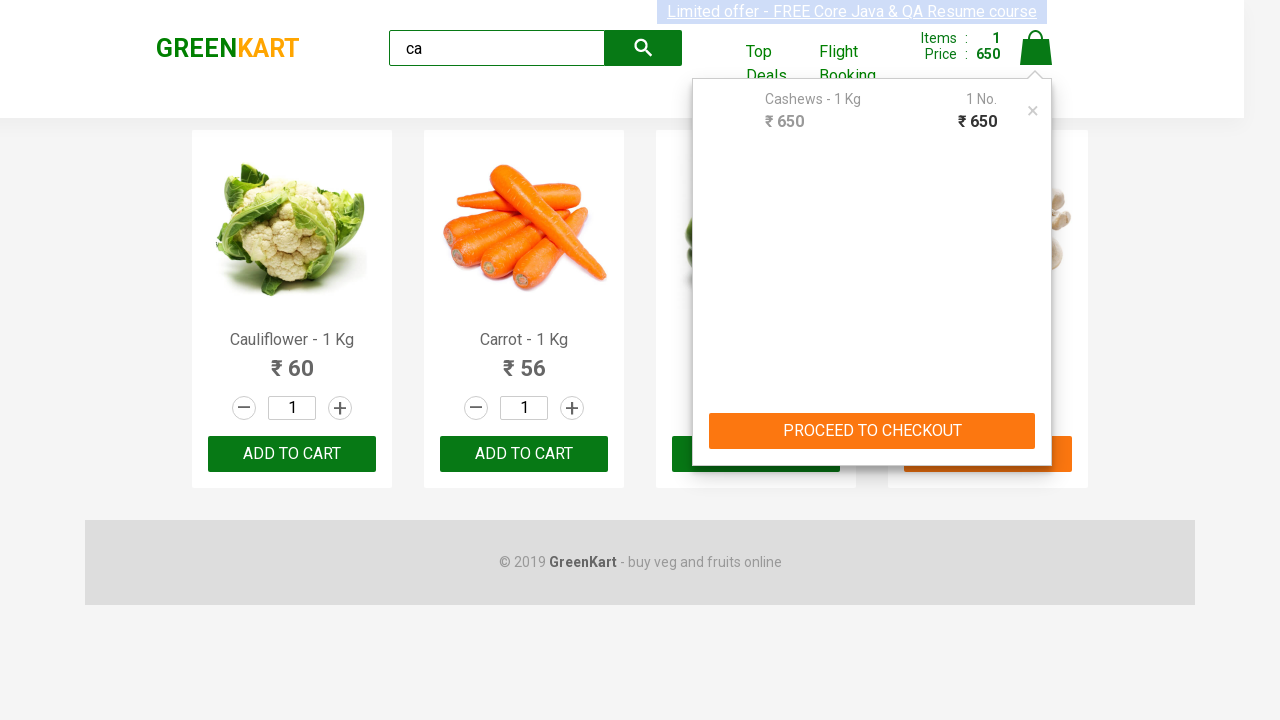

Clicked 'Place Order' button to complete purchase at (1036, 420) on text=Place Order
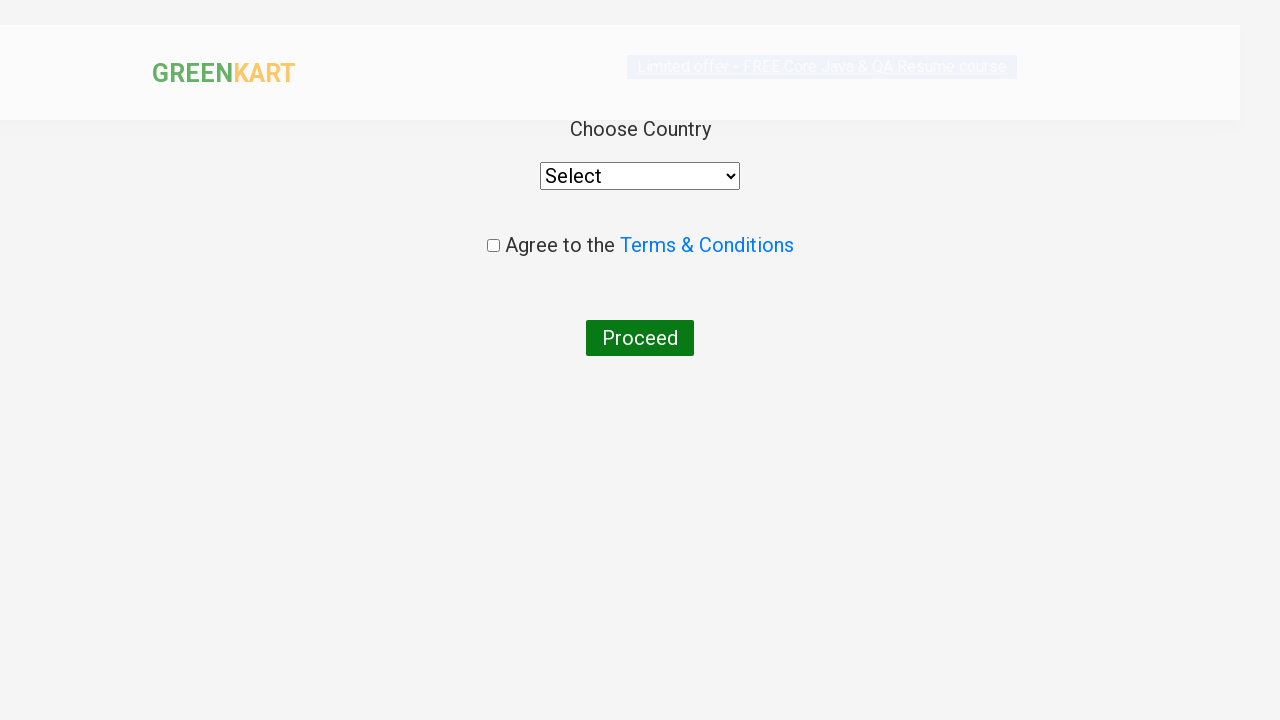

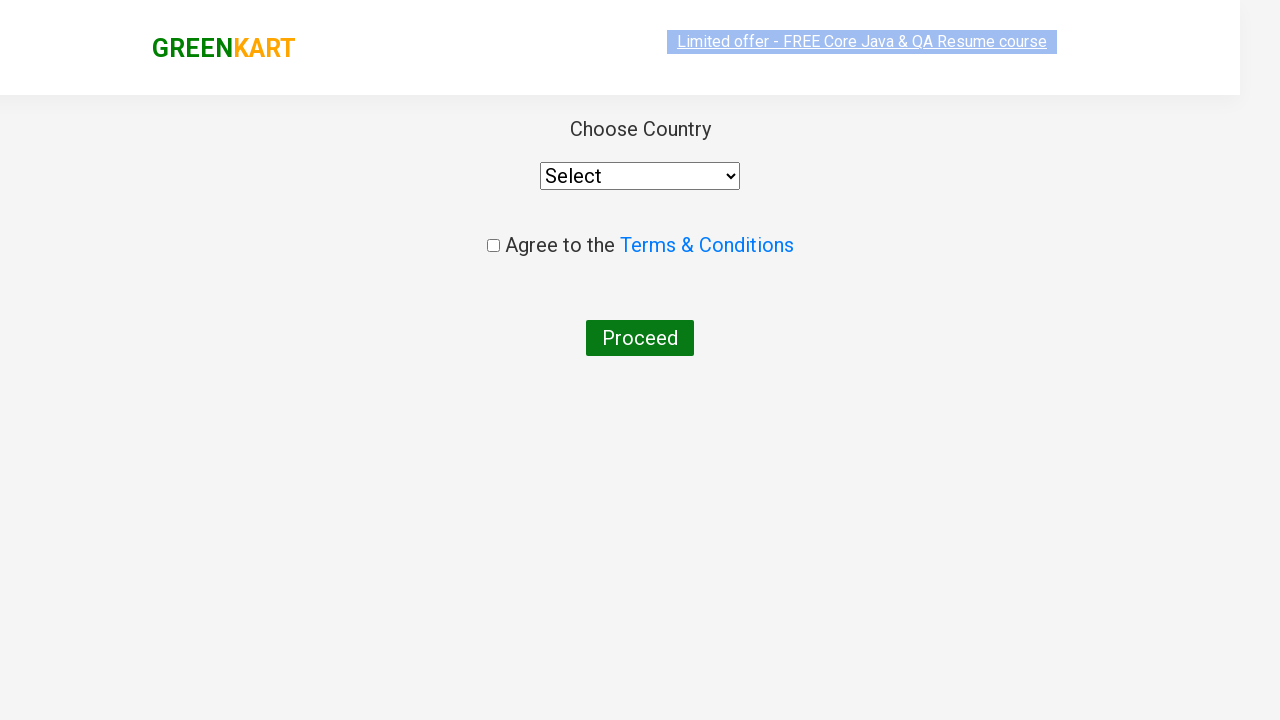